Tests autocomplete dropdown functionality by typing "ind" in the autocomplete input field and using keyboard arrow keys to navigate through the suggestions

Starting URL: https://rahulshettyacademy.com/AutomationPractice/

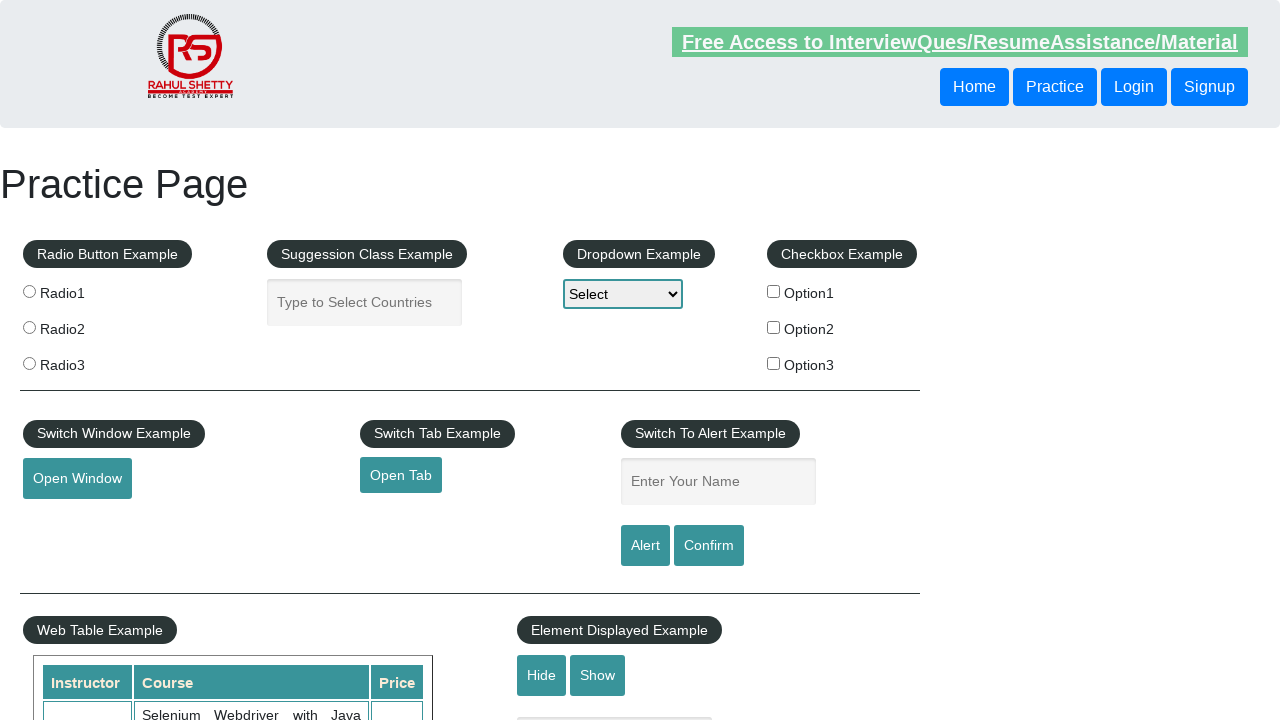

Clicked on autocomplete input field at (365, 302) on #autocomplete
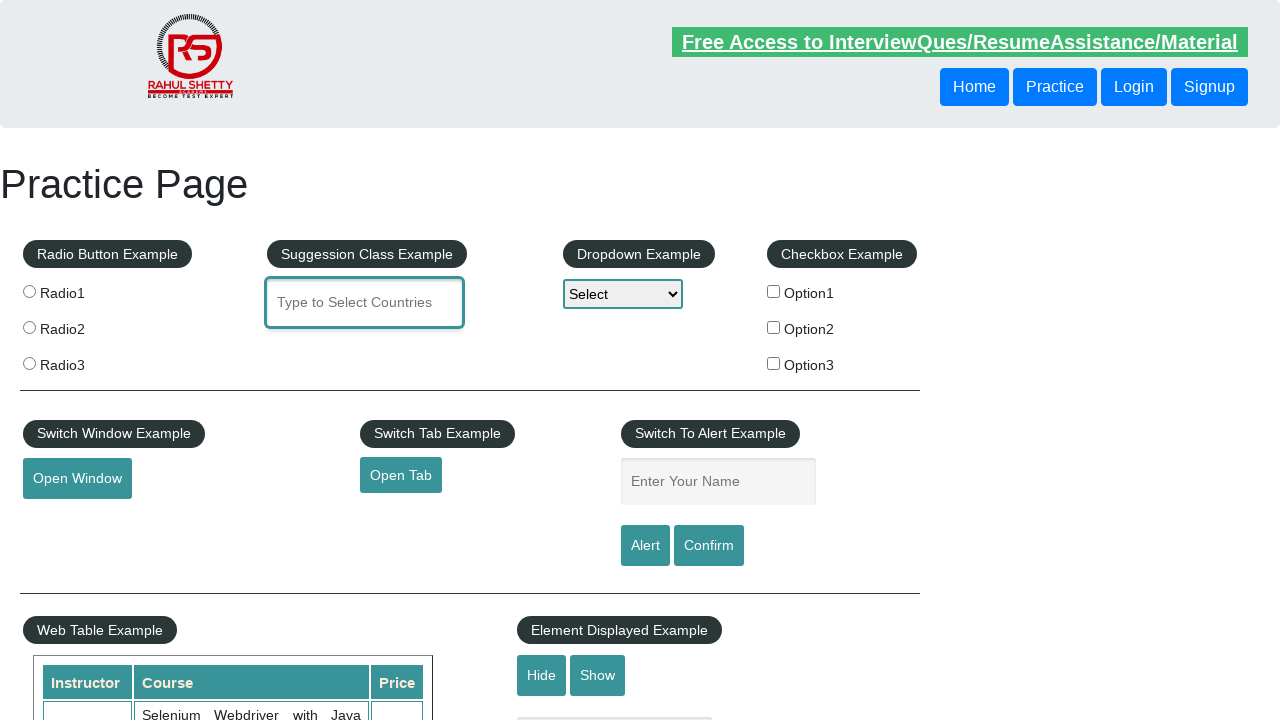

Typed 'ind' in autocomplete input field on #autocomplete
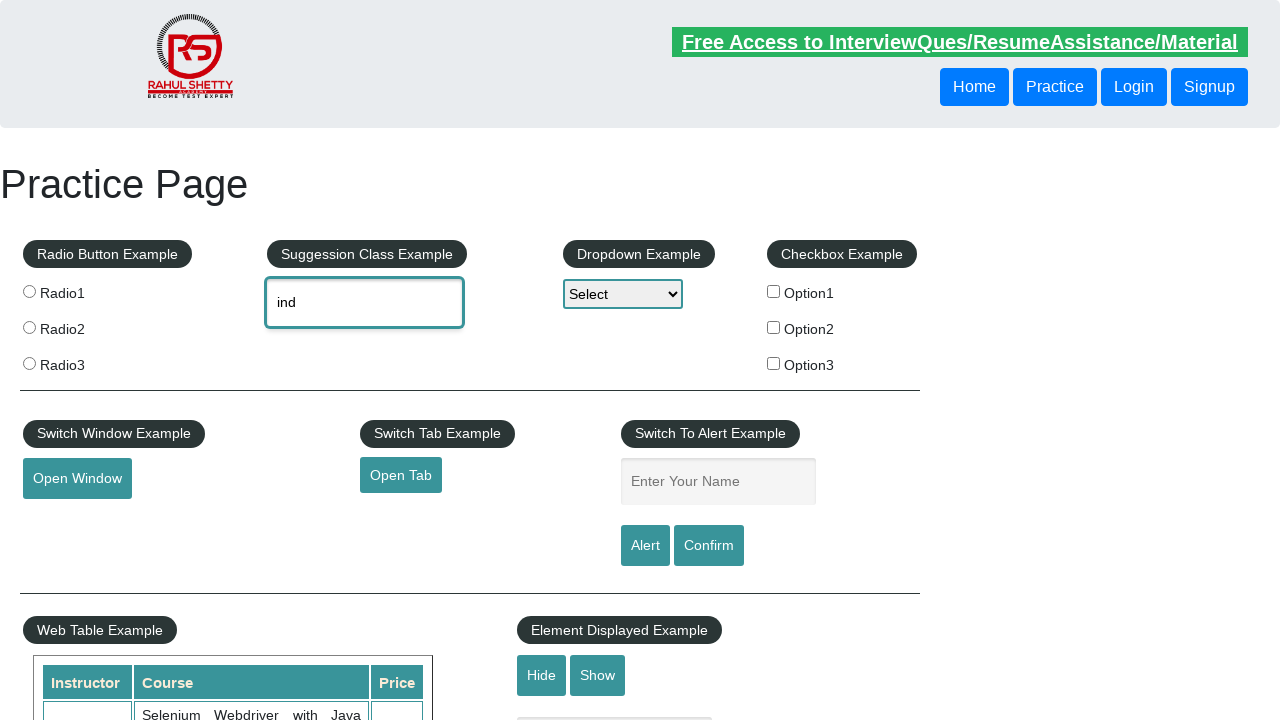

Autocomplete suggestions dropdown appeared
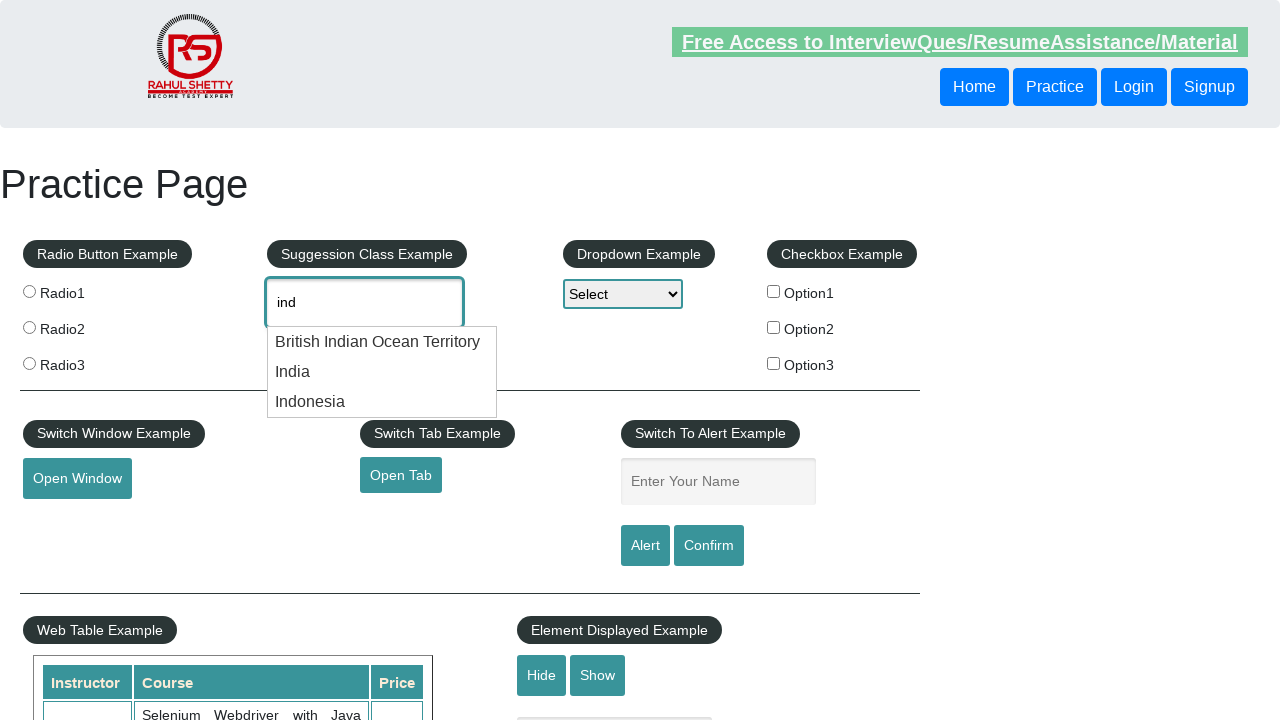

Pressed ArrowDown to navigate to first suggestion on #autocomplete
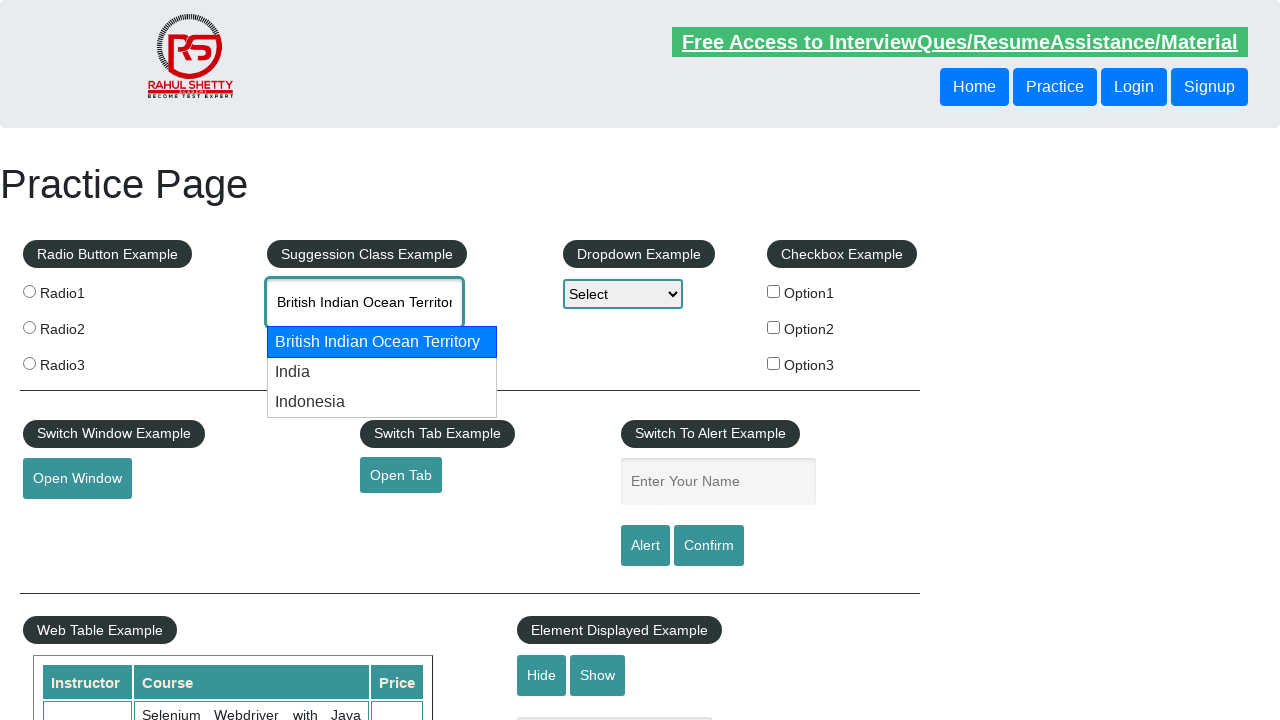

Pressed ArrowDown to navigate to second suggestion on #autocomplete
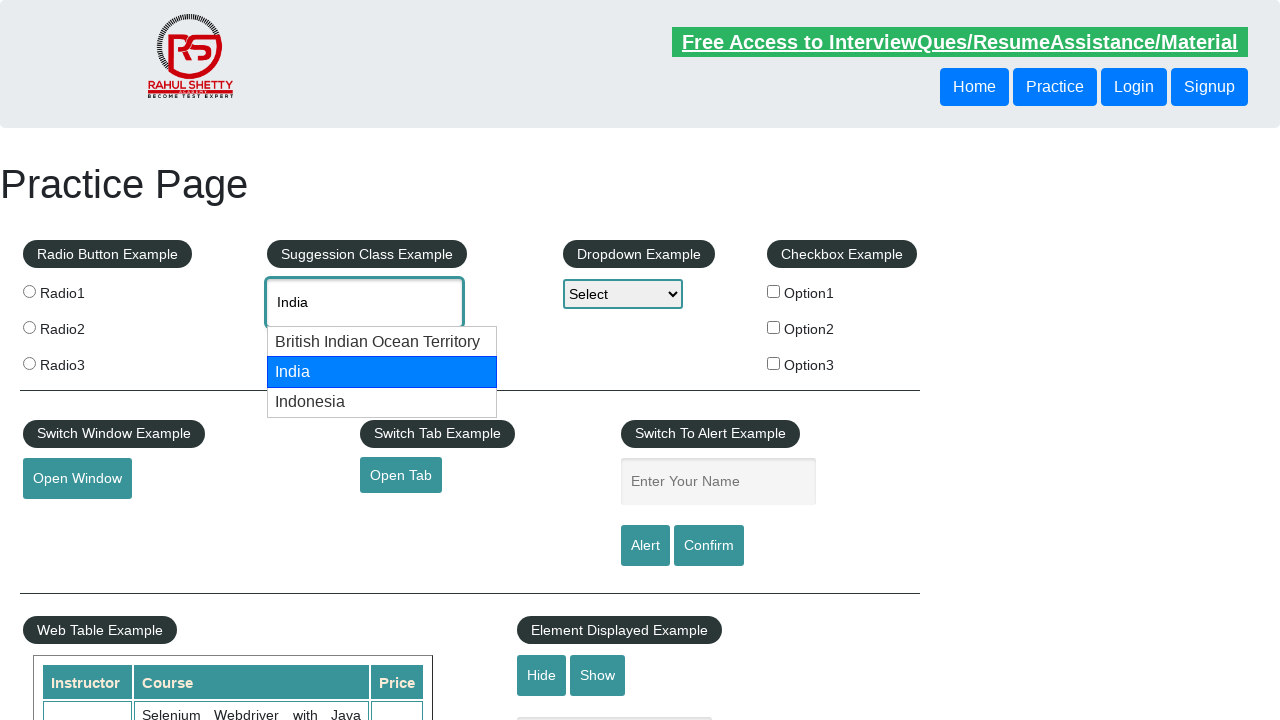

Pressed Enter to select the highlighted suggestion on #autocomplete
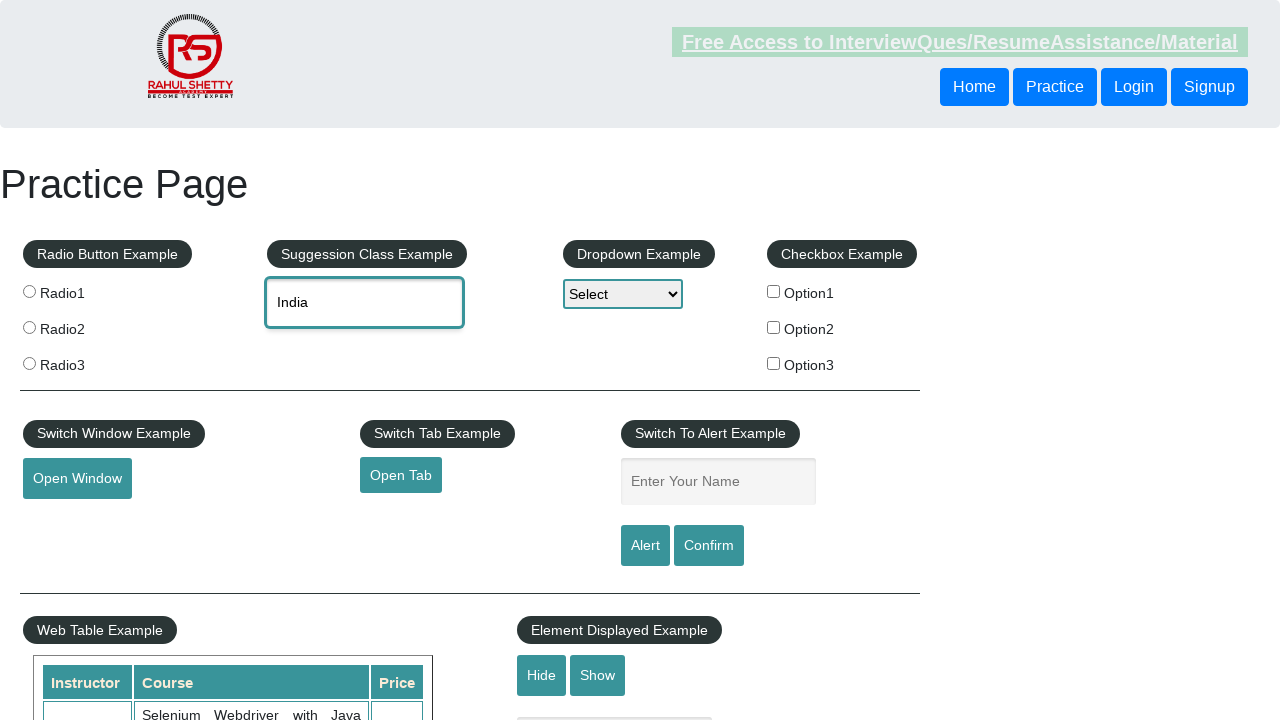

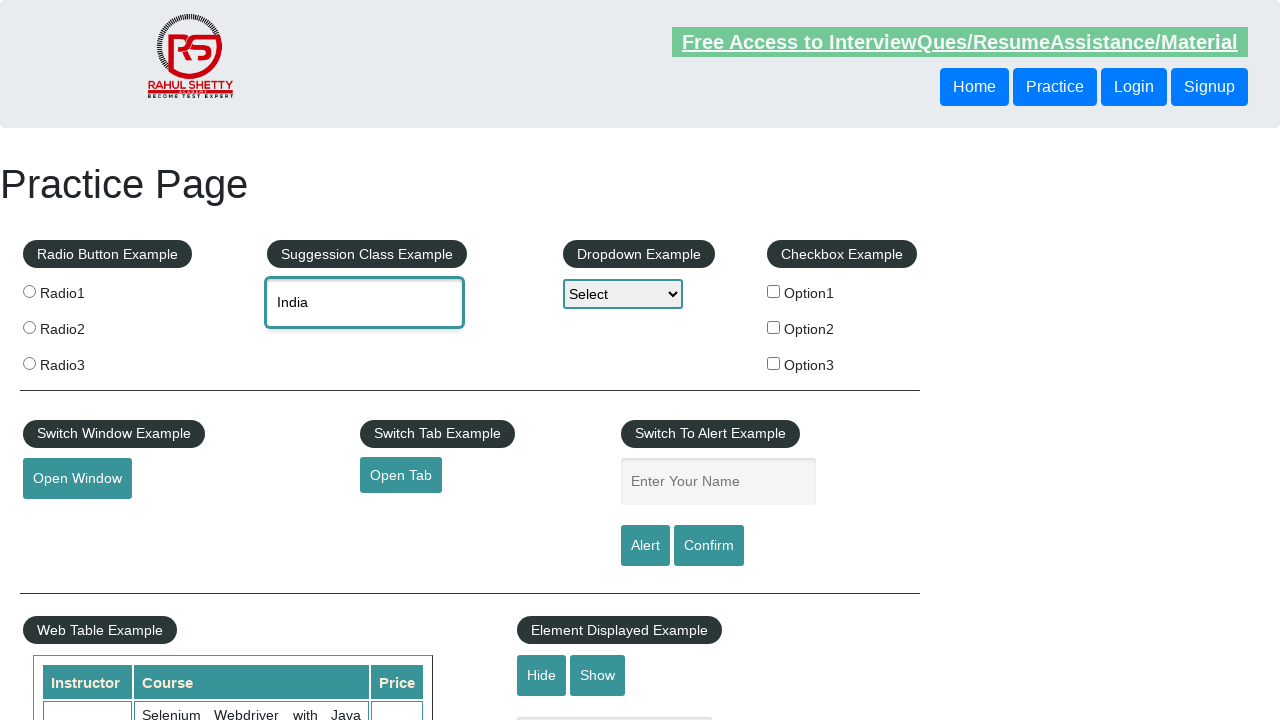